Tests drag and drop functionality by moving a ball element between two dropzones using different drag methods

Starting URL: https://training-support.net/webelements/drag-drop

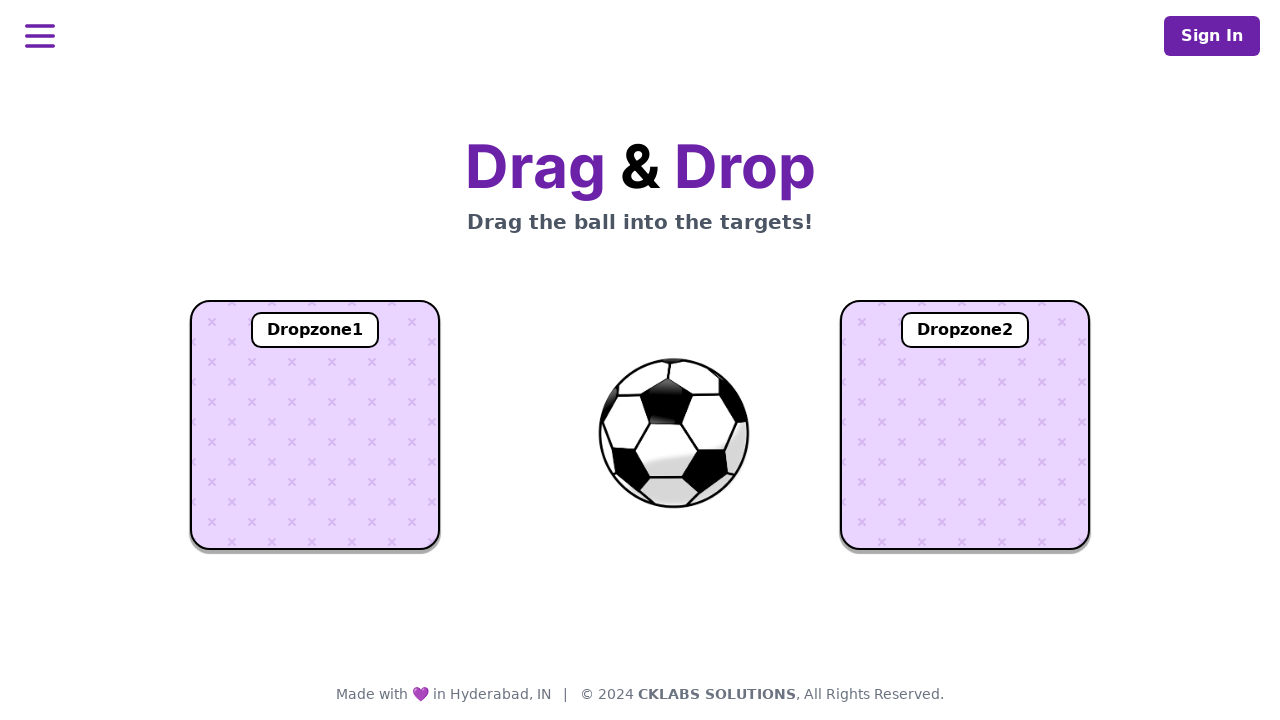

Located ball element
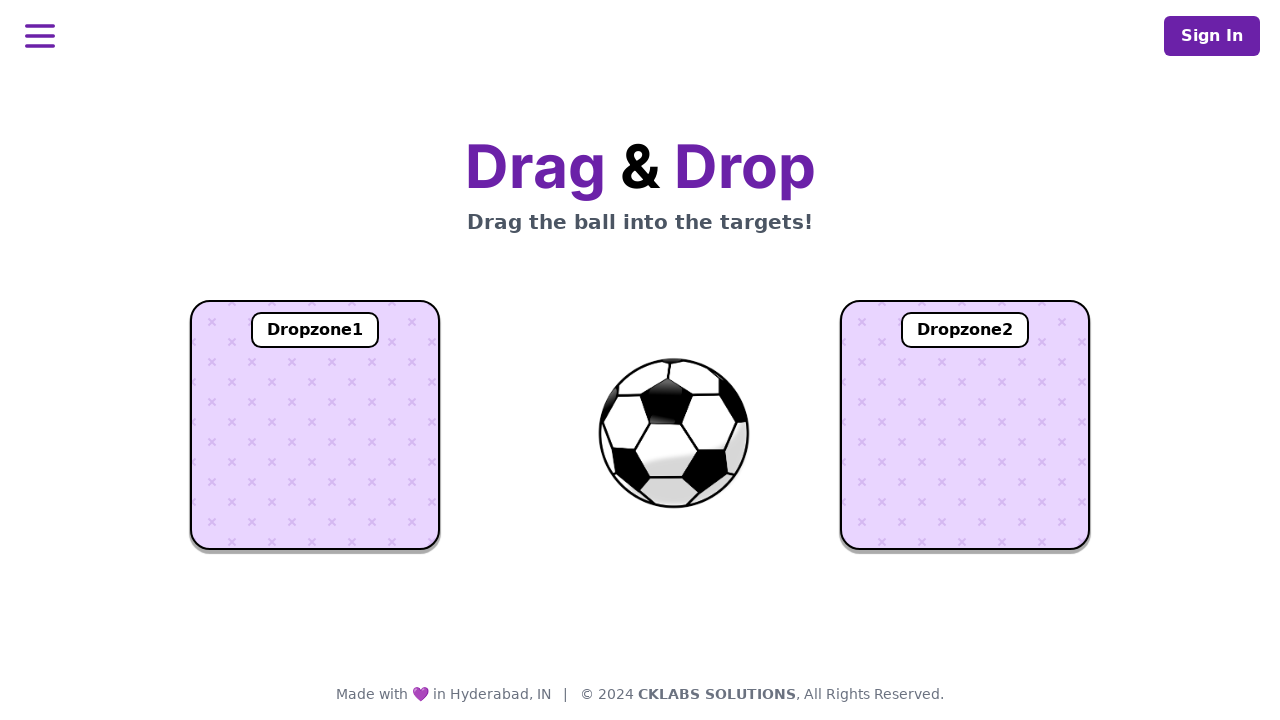

Located dropzone1 element
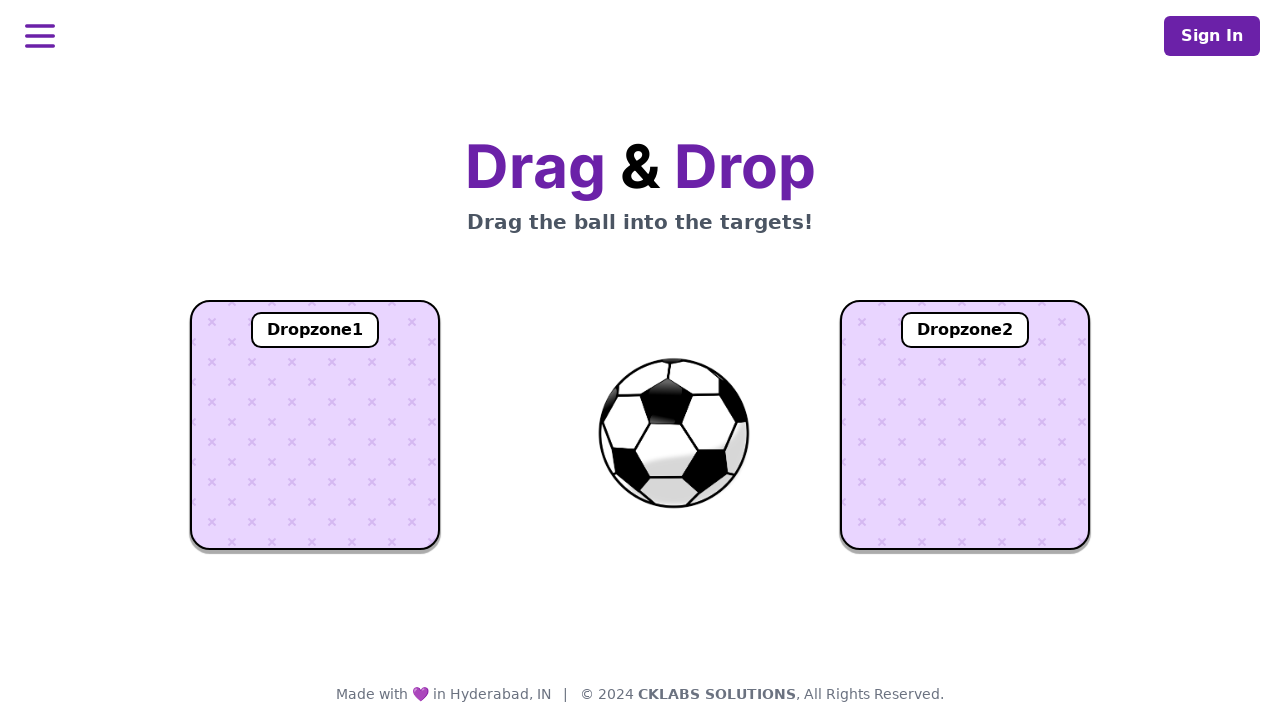

Located dropzone2 element
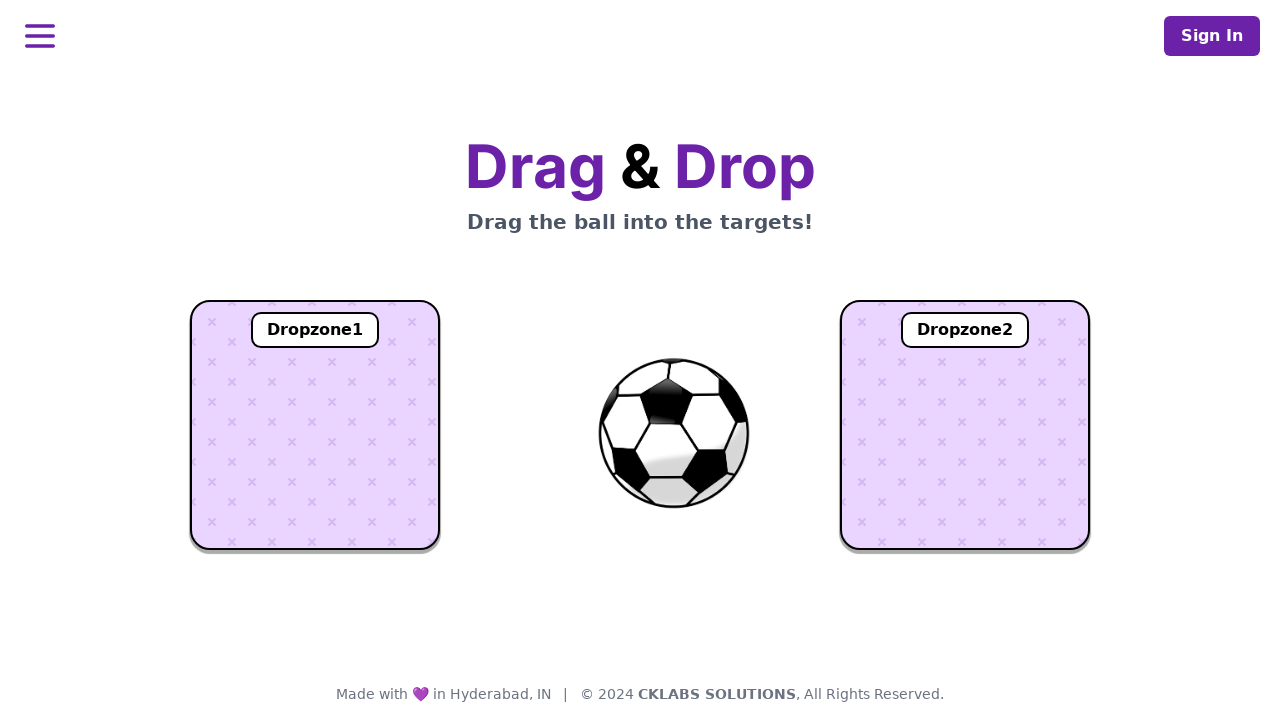

Dragged ball element to dropzone1 at (315, 425)
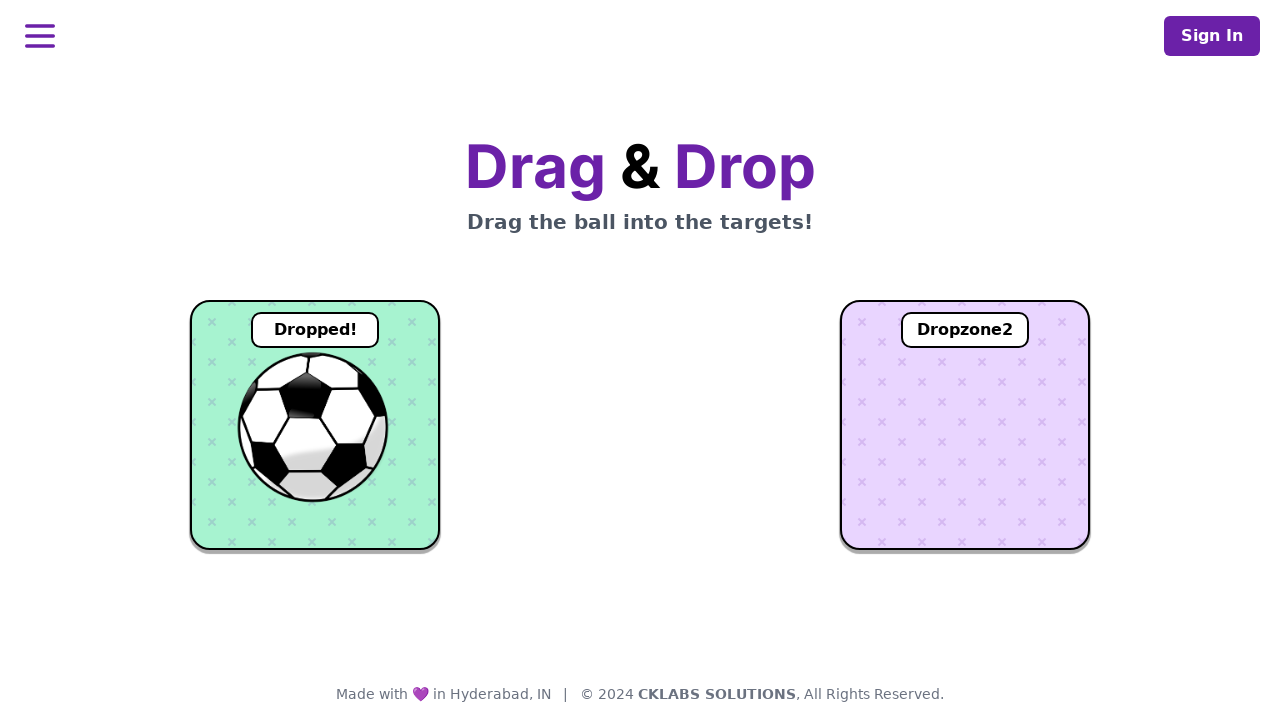

Waited 3000ms for drag operation to complete
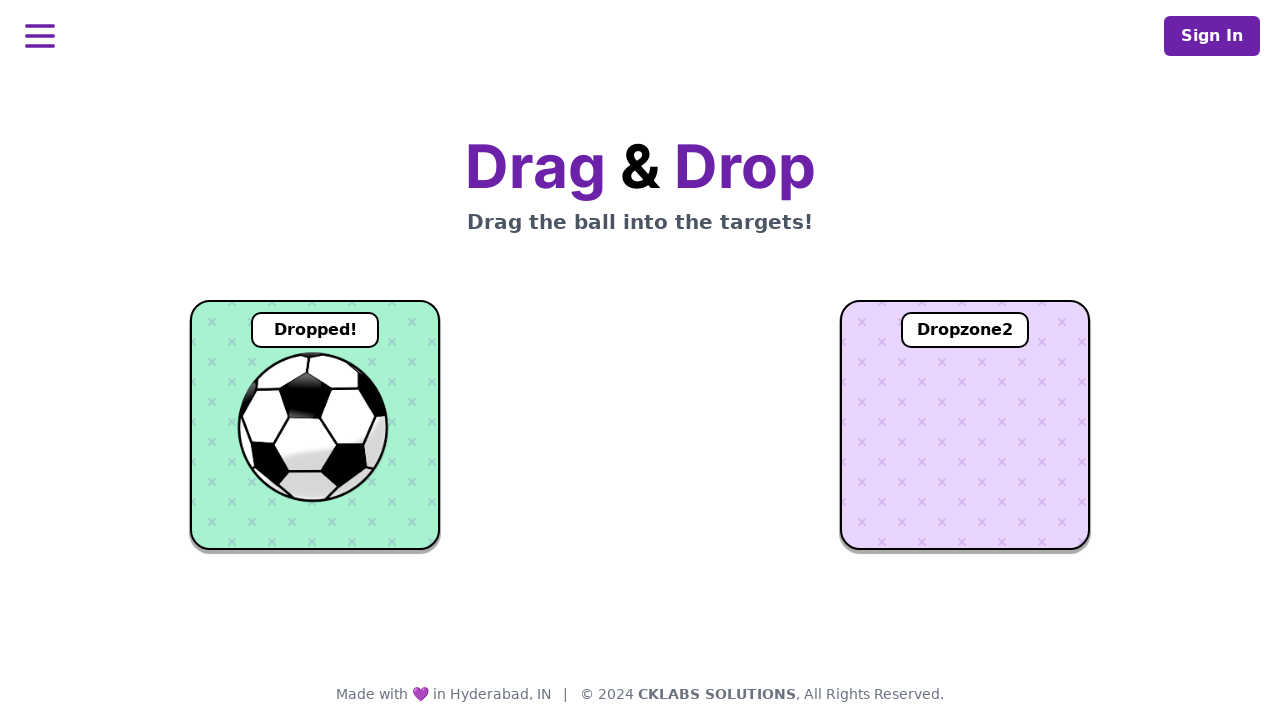

Verified ball is in dropzone1 by checking inner text
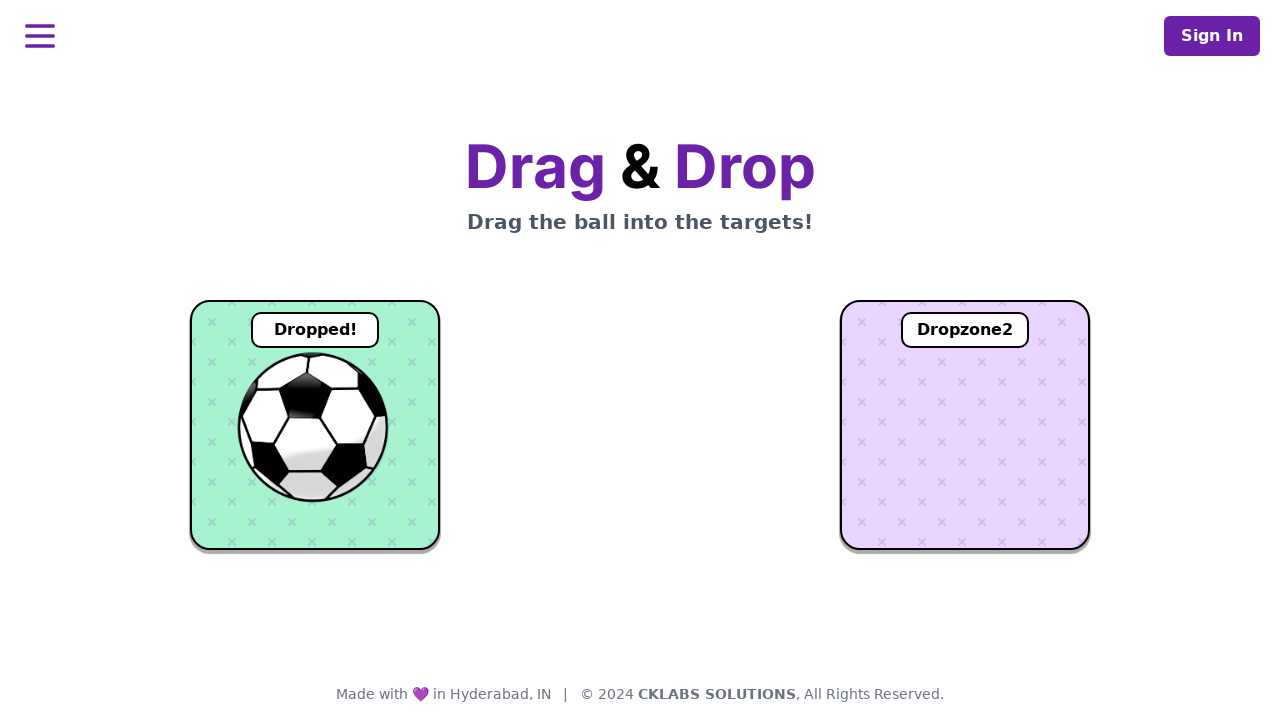

Dragged ball element from dropzone1 to dropzone2 at (965, 425)
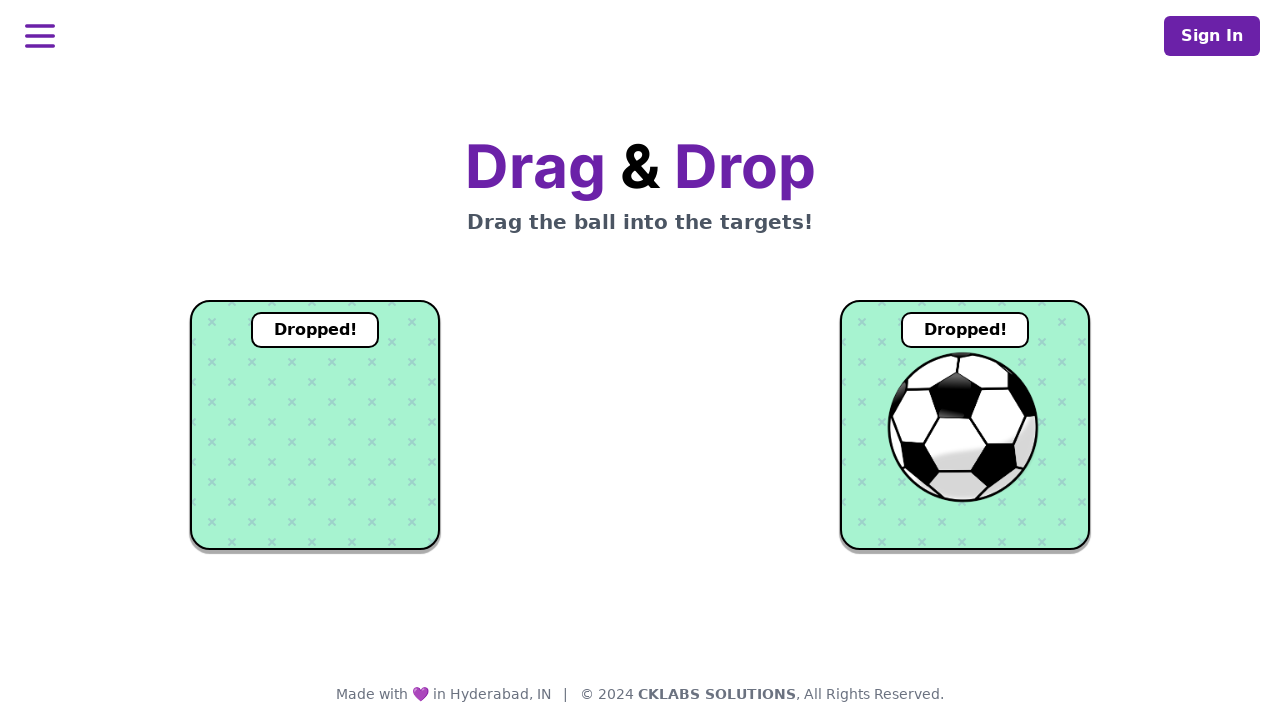

Verified ball is in dropzone2 by checking inner text
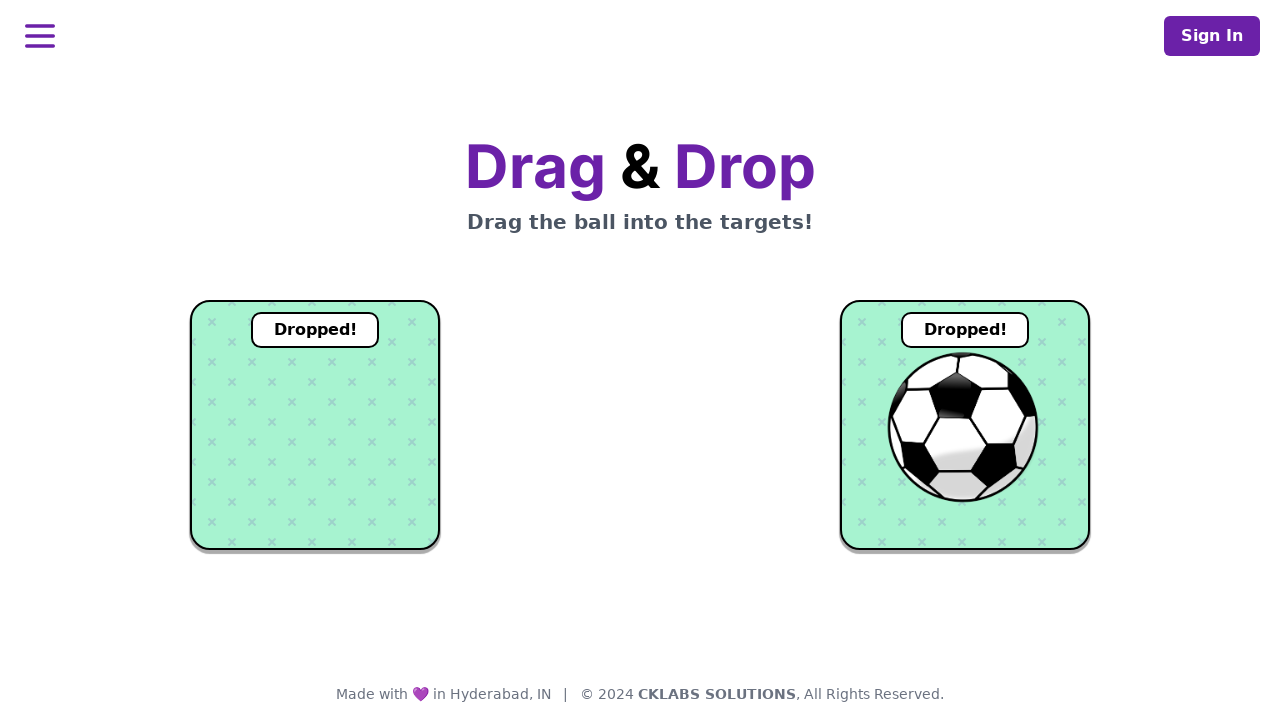

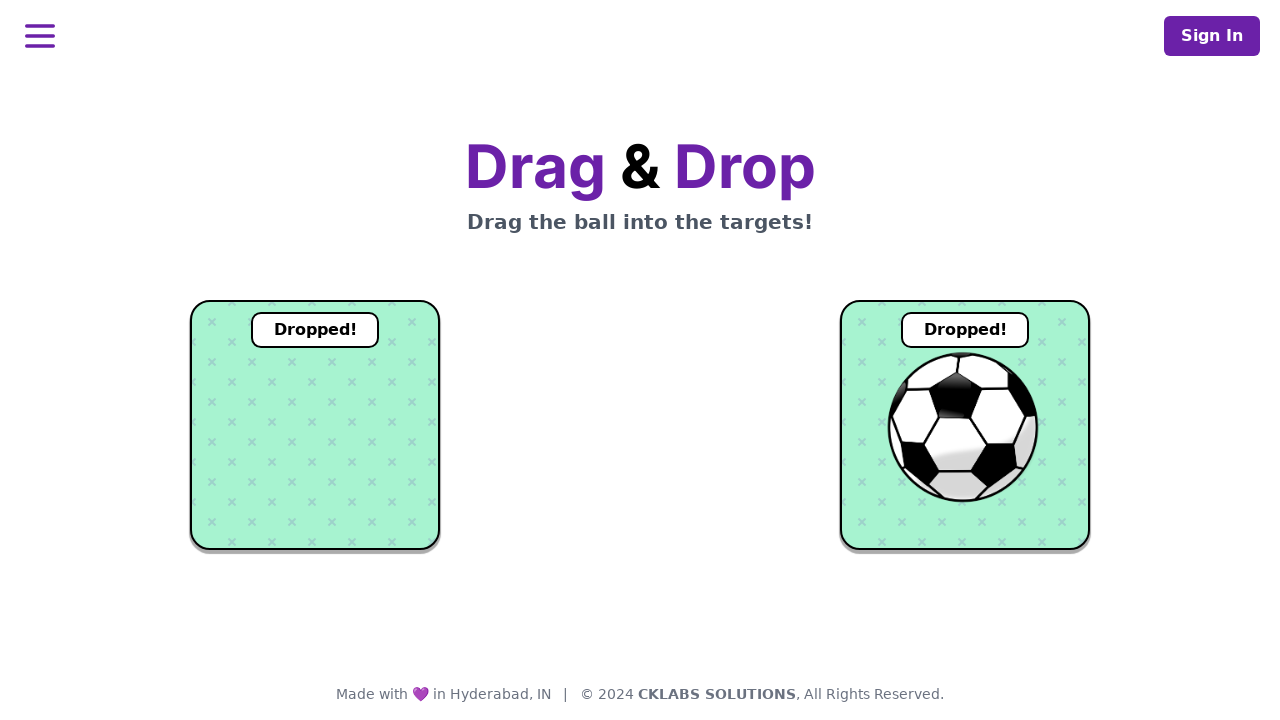